Tests a registration form by filling in first name, last name, and email fields, then submitting the form and verifying successful registration message

Starting URL: http://suninjuly.github.io/registration1.html

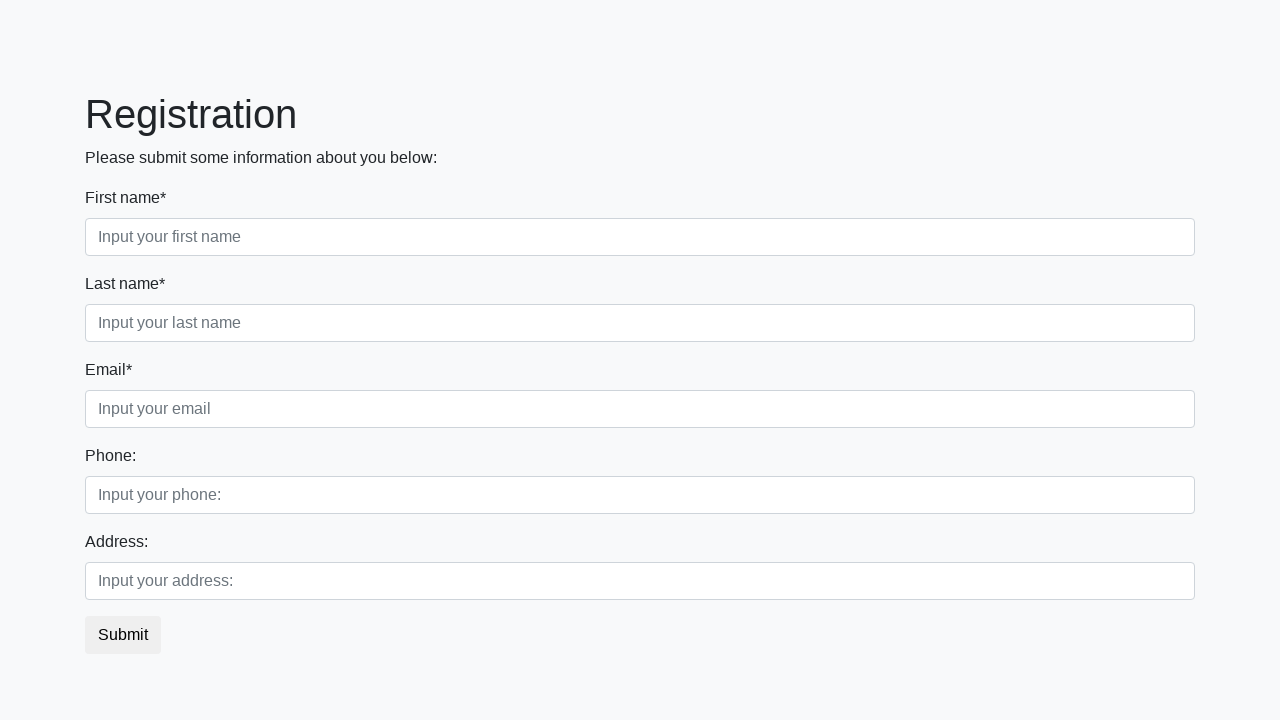

Filled first name field with 'Ivan' on div.first_block div.form-group.first_class input
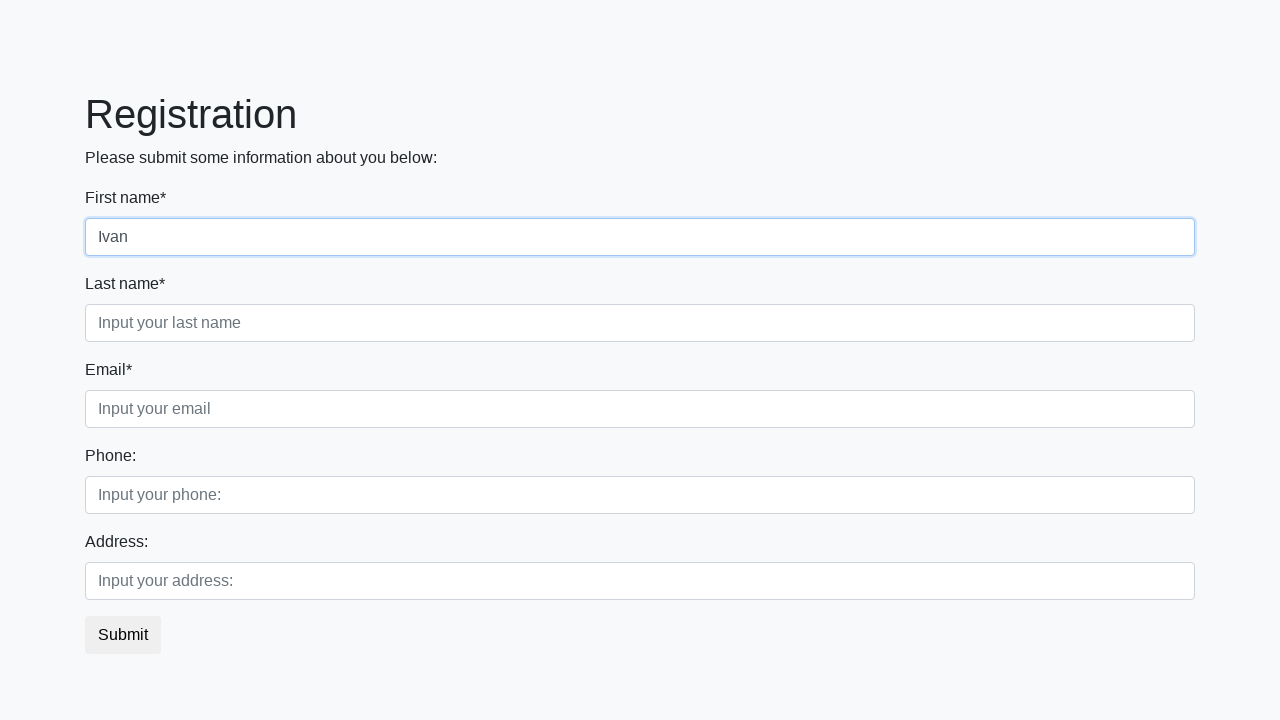

Filled last name field with 'Petrov' on div.first_block div.form-group.second_class input
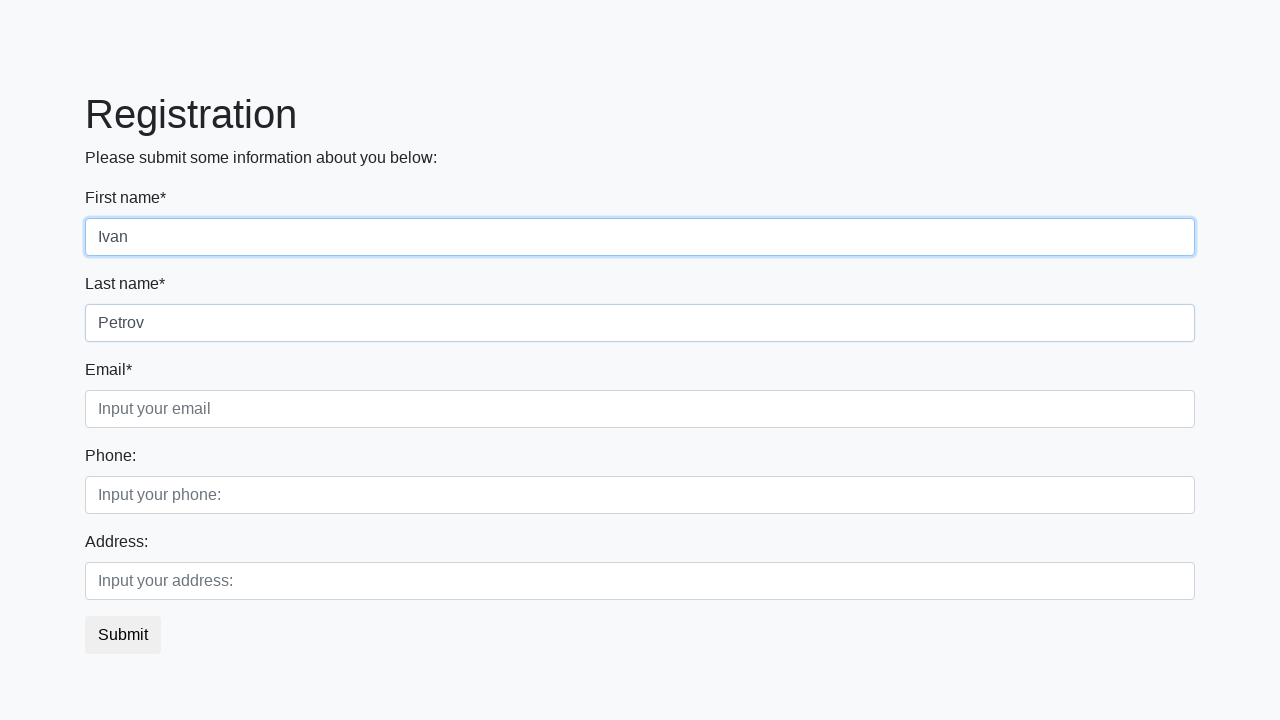

Filled email field with 'testuser@example.ru' on input[placeholder='Input your email']
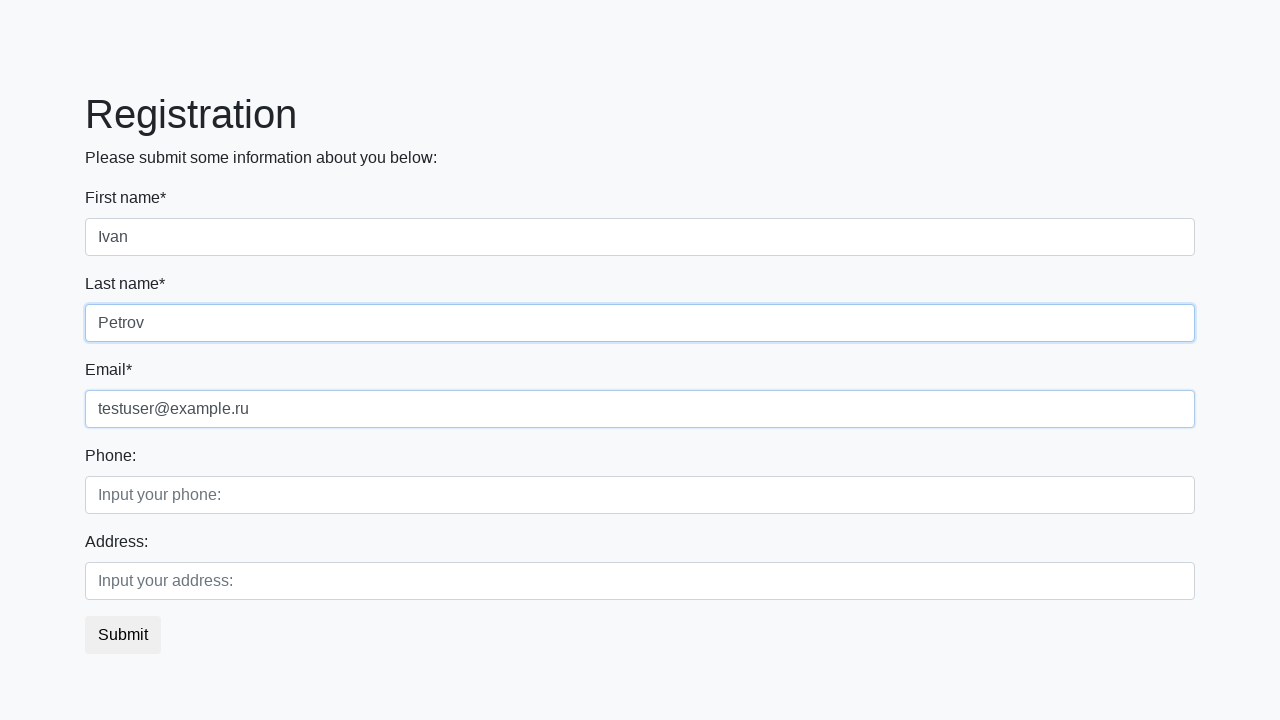

Clicked submit button to register at (123, 635) on button.btn
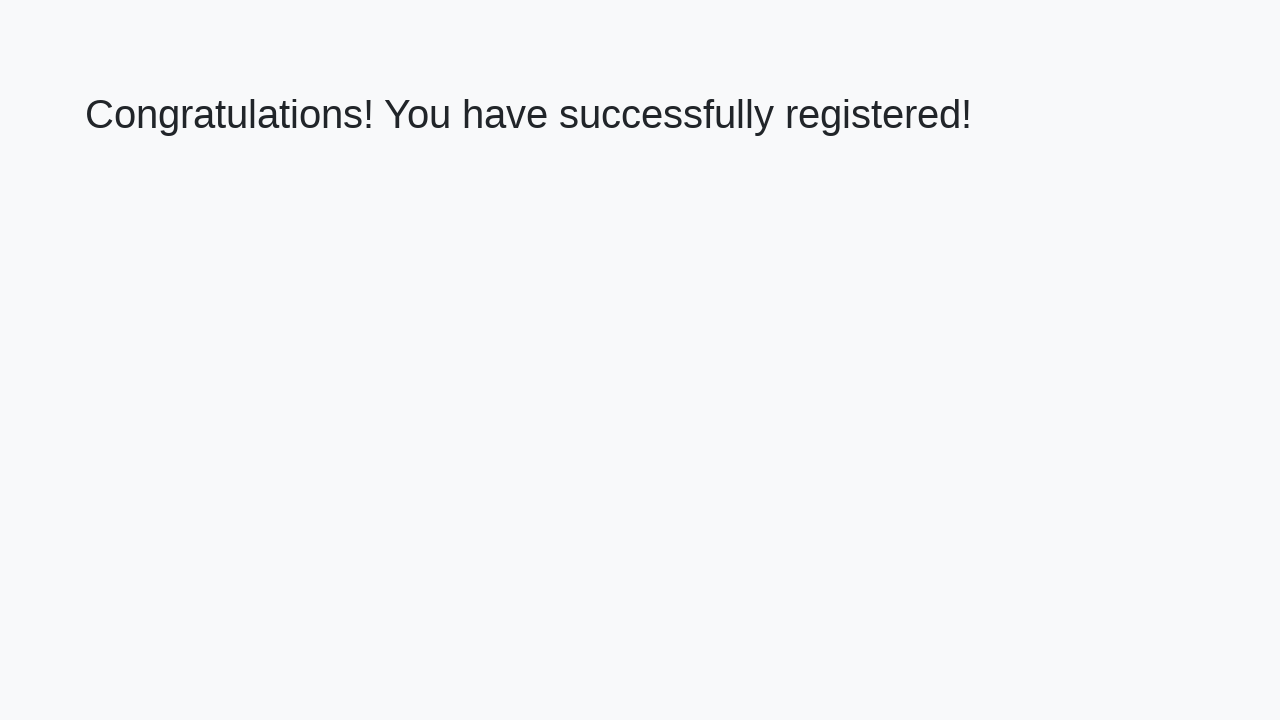

Success message heading appeared
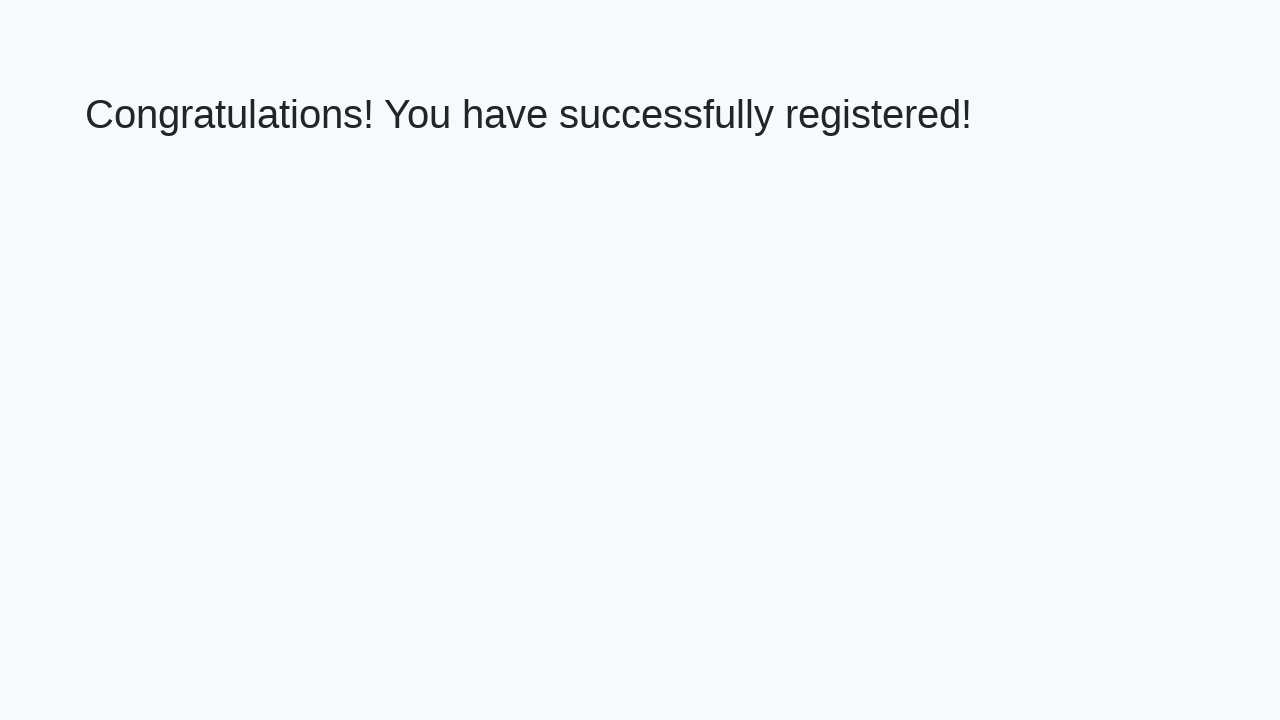

Retrieved success message text
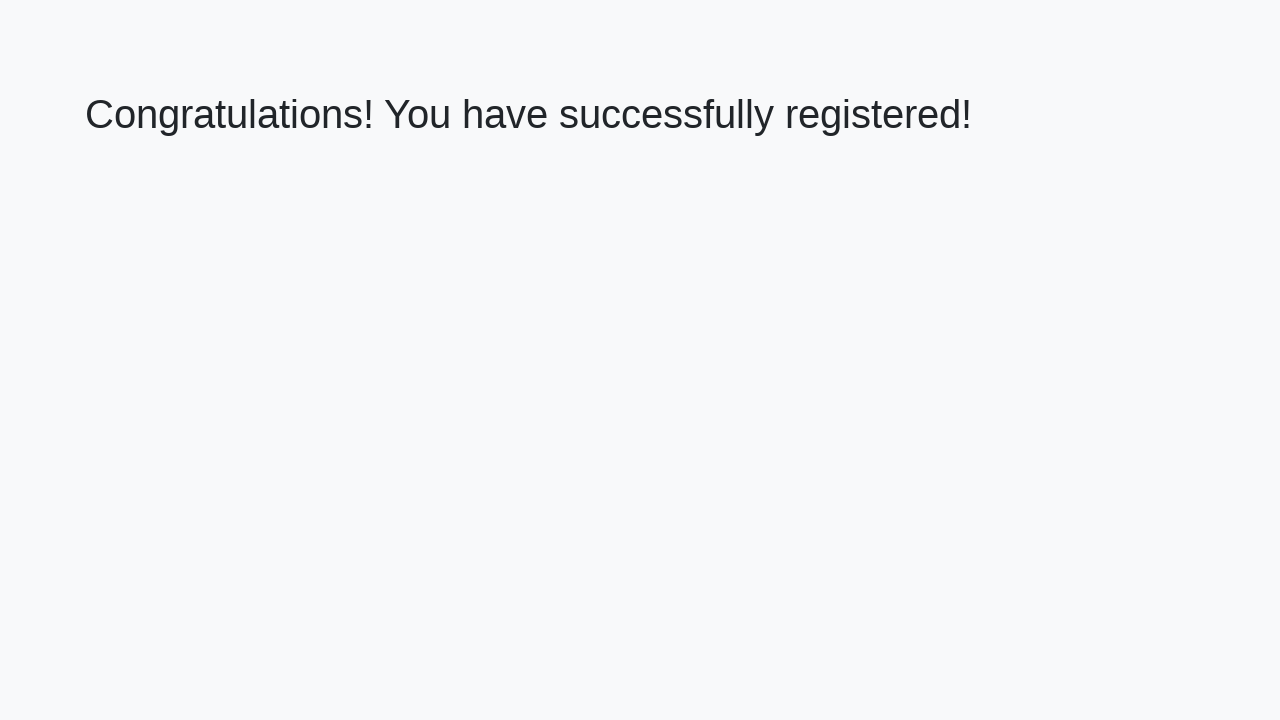

Verified successful registration message: 'Congratulations! You have successfully registered!'
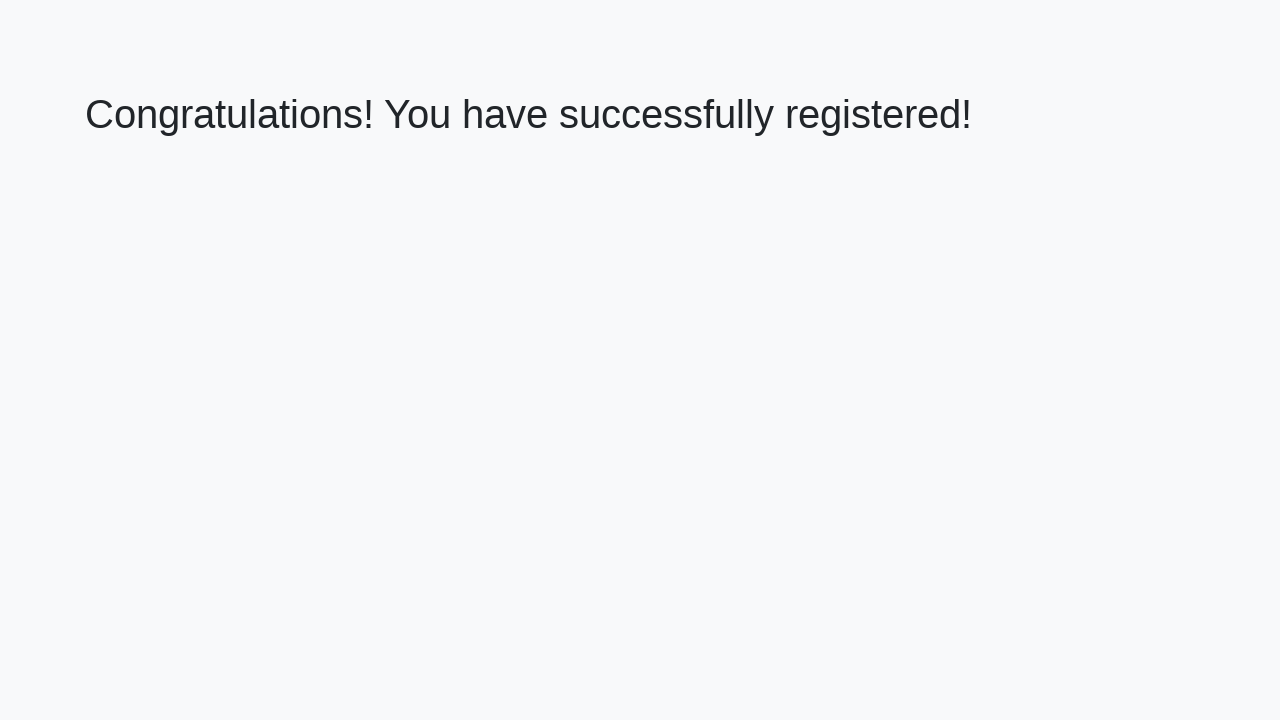

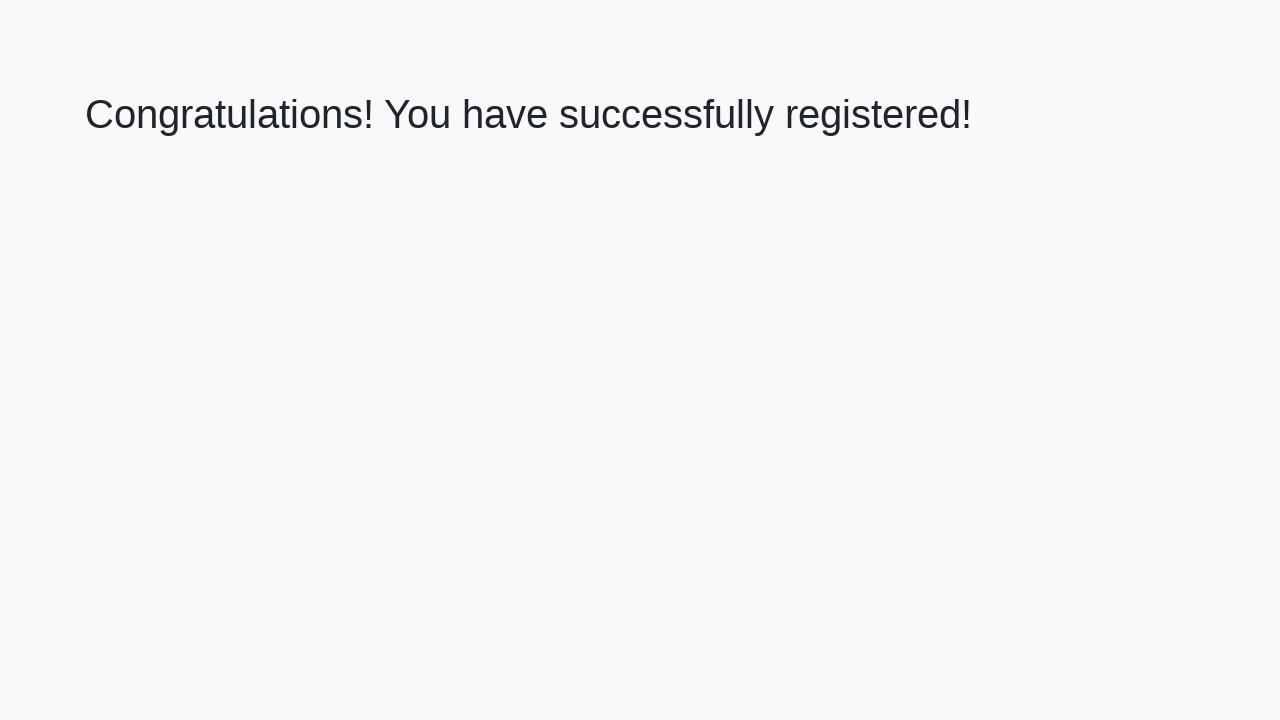